Tests closing a modal dialog by pressing Escape key

Starting URL: https://testpages.eviltester.com/styled/alerts/fake-alert-test.html

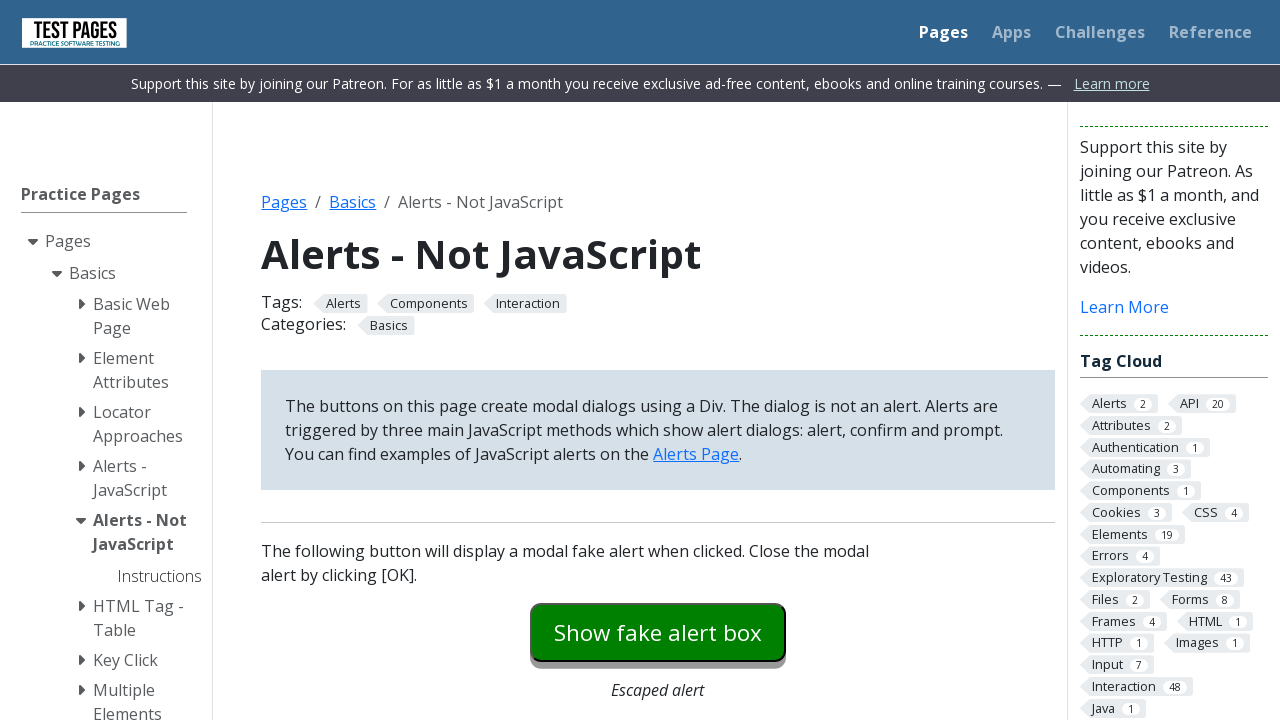

Navigated to fake alert test page
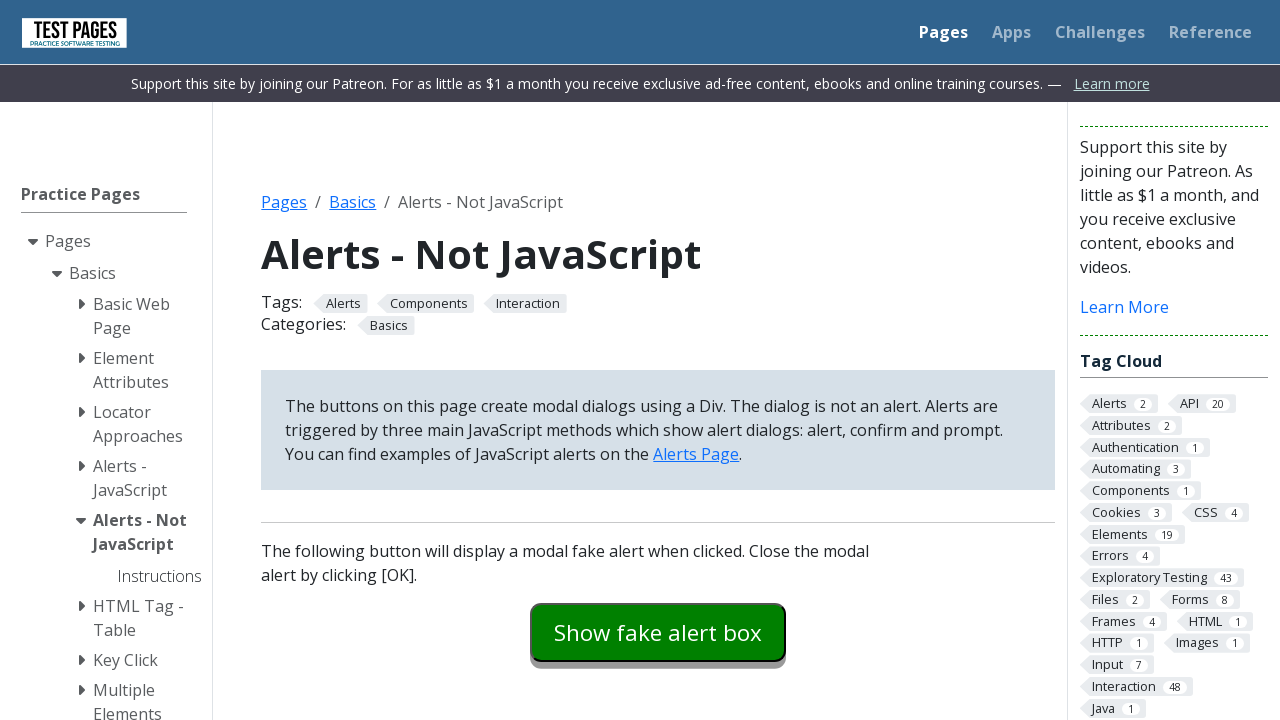

Clicked modal dialog button to open the dialog at (658, 360) on #modaldialog
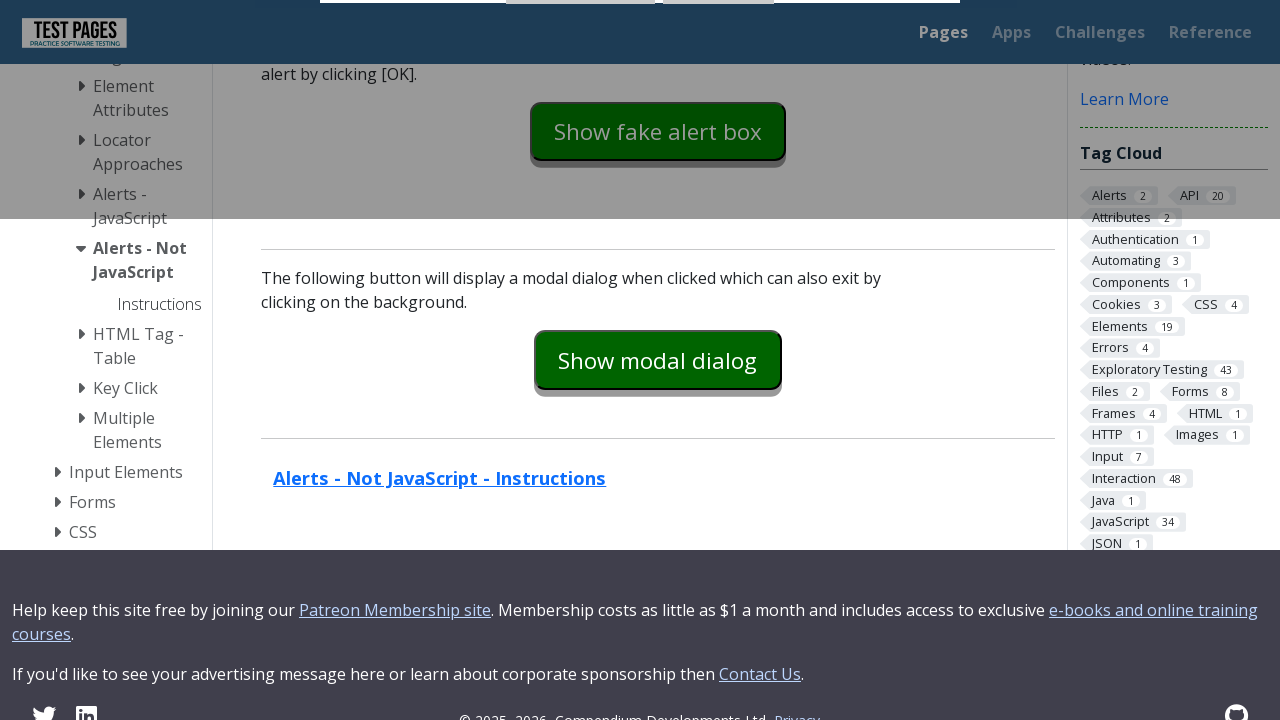

Focused on the OK button in the modal dialog on #dialog-ok
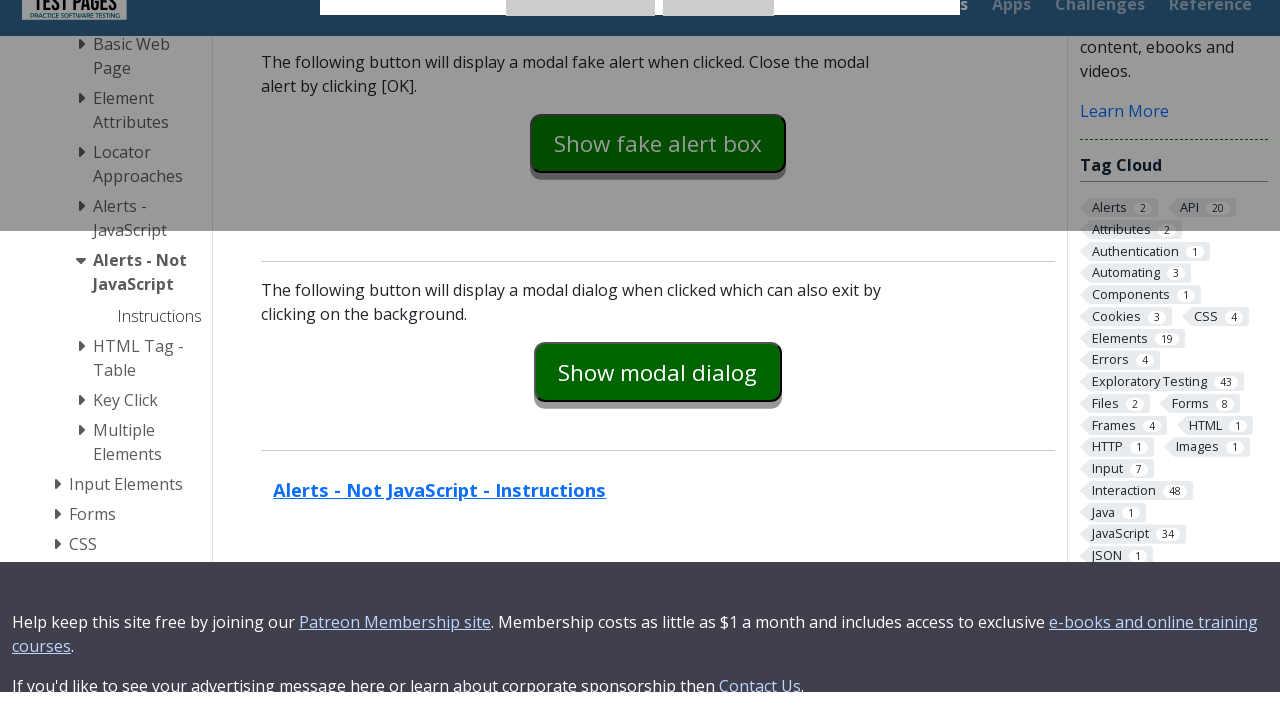

Pressed Escape key to close the modal dialog
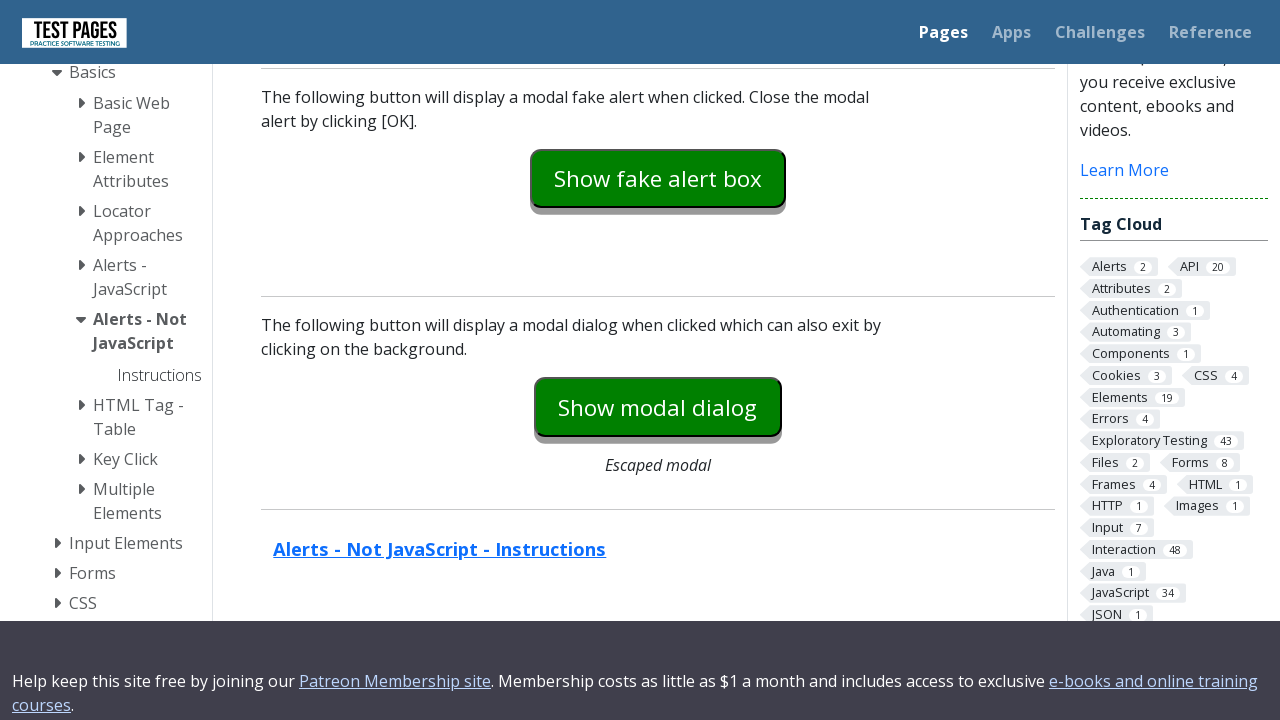

Verified that the dialog text is hidden after pressing Escape
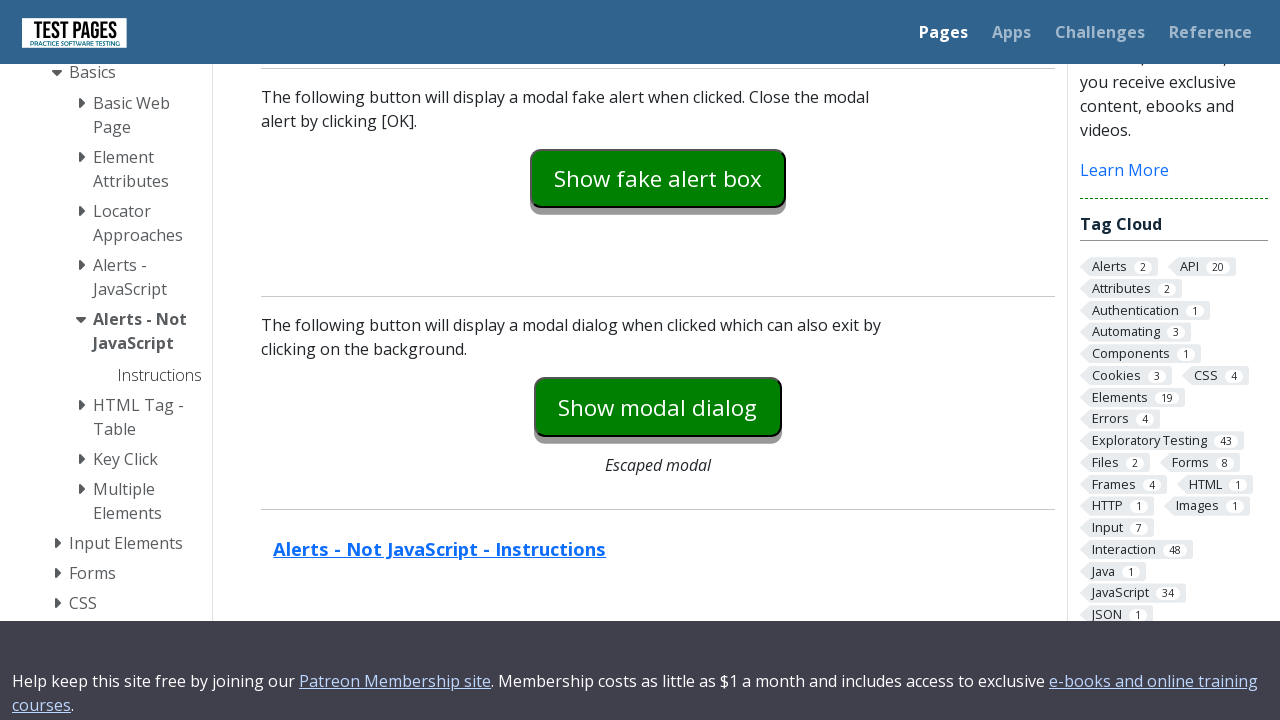

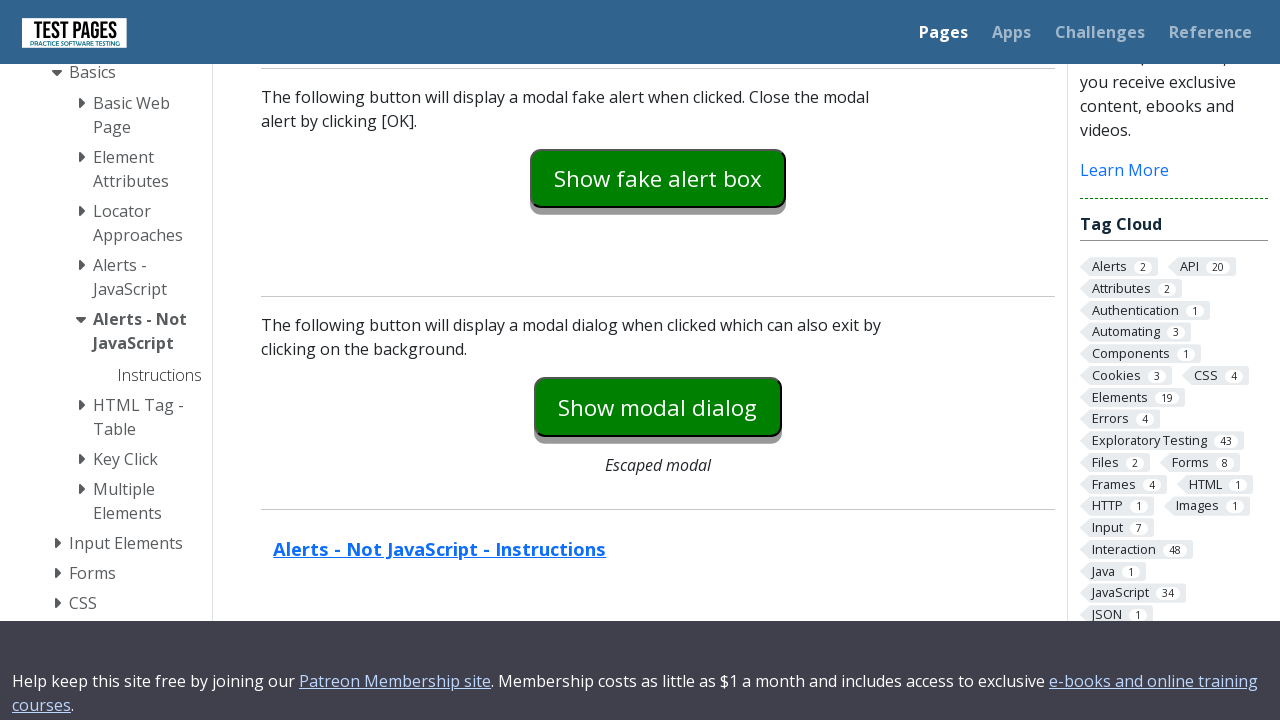